Tests selecting an option from a dropdown menu by index (selects Option 1 which is at index 1)

Starting URL: https://testcenter.techproeducation.com/index.php?page=dropdown

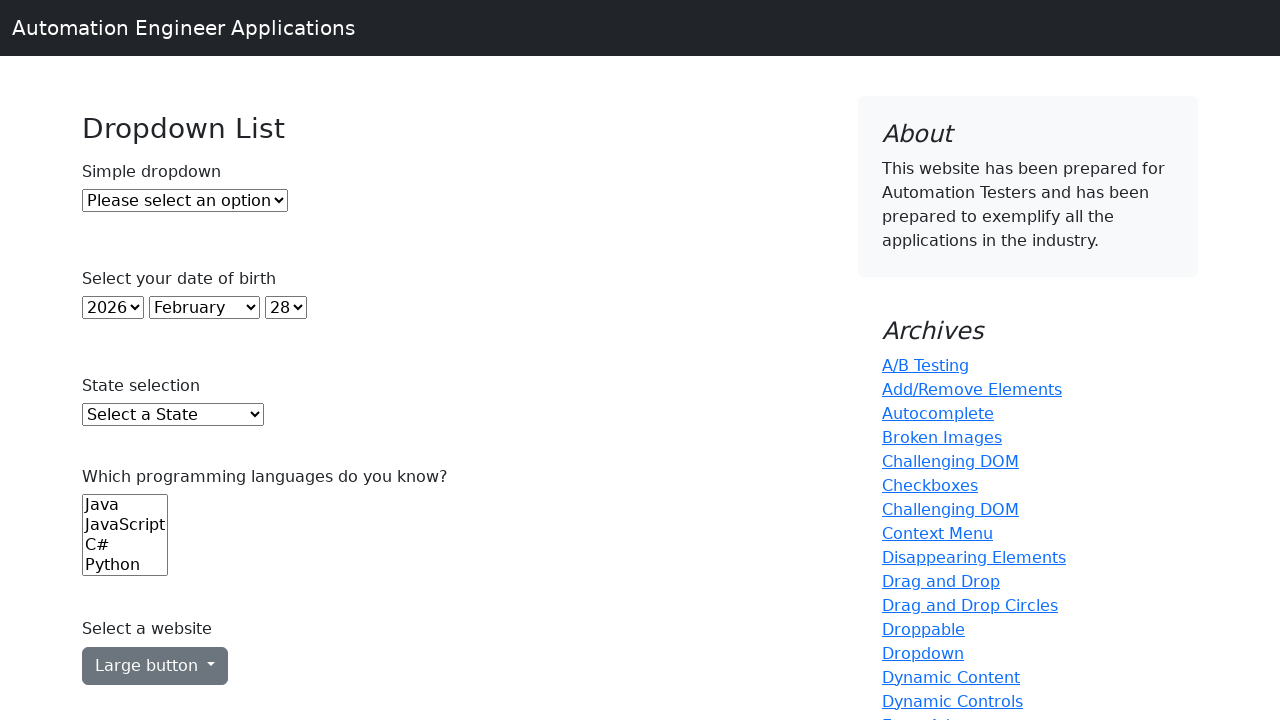

Navigated to dropdown test page
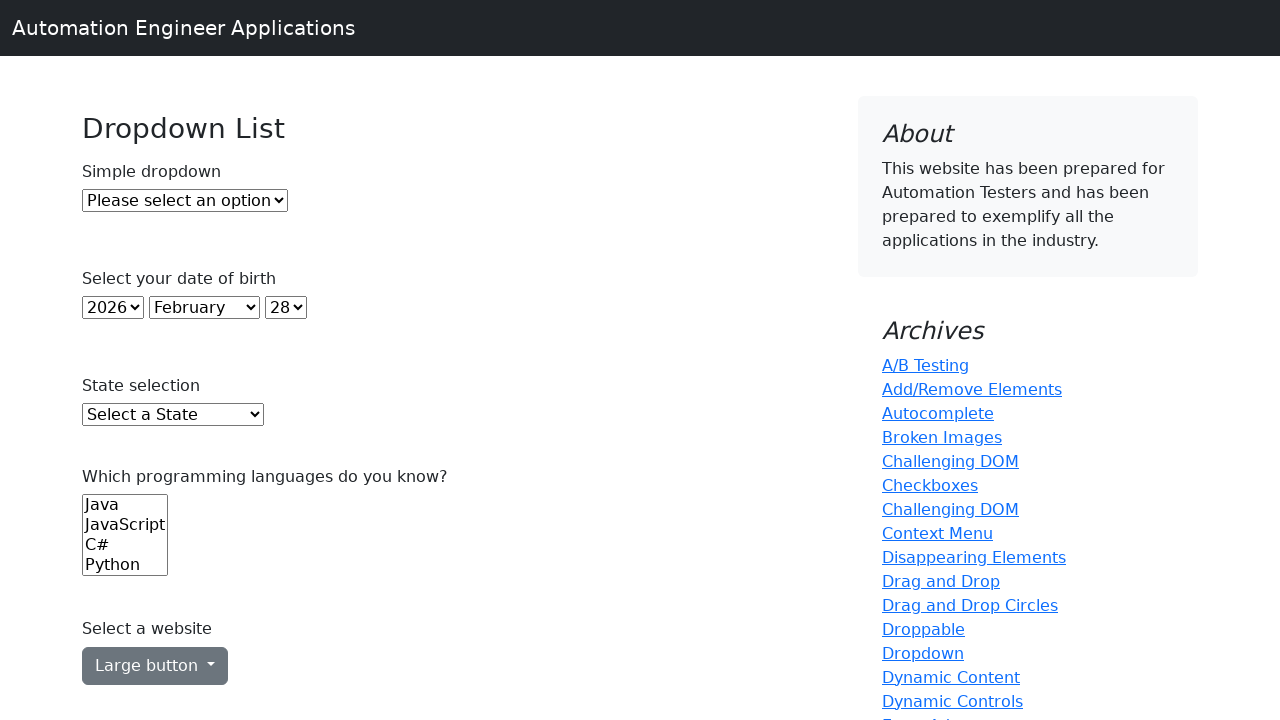

Selected Option 1 from dropdown by index 1 on #dropdown
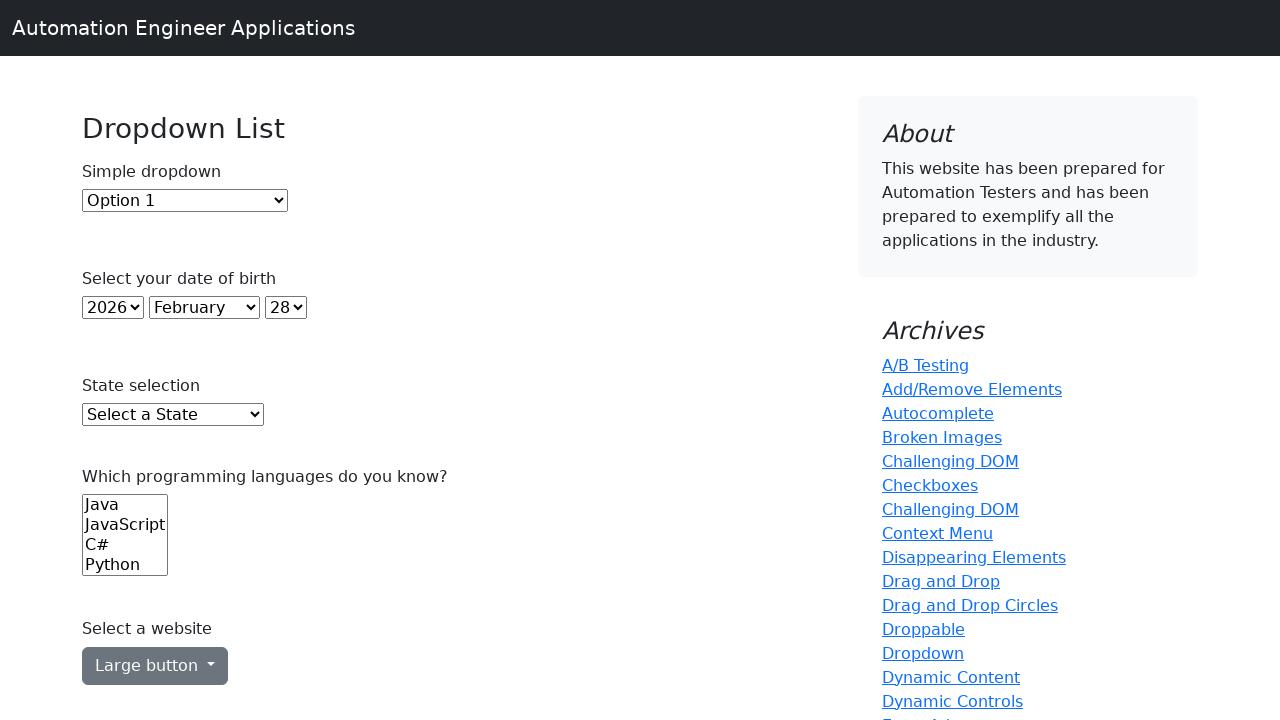

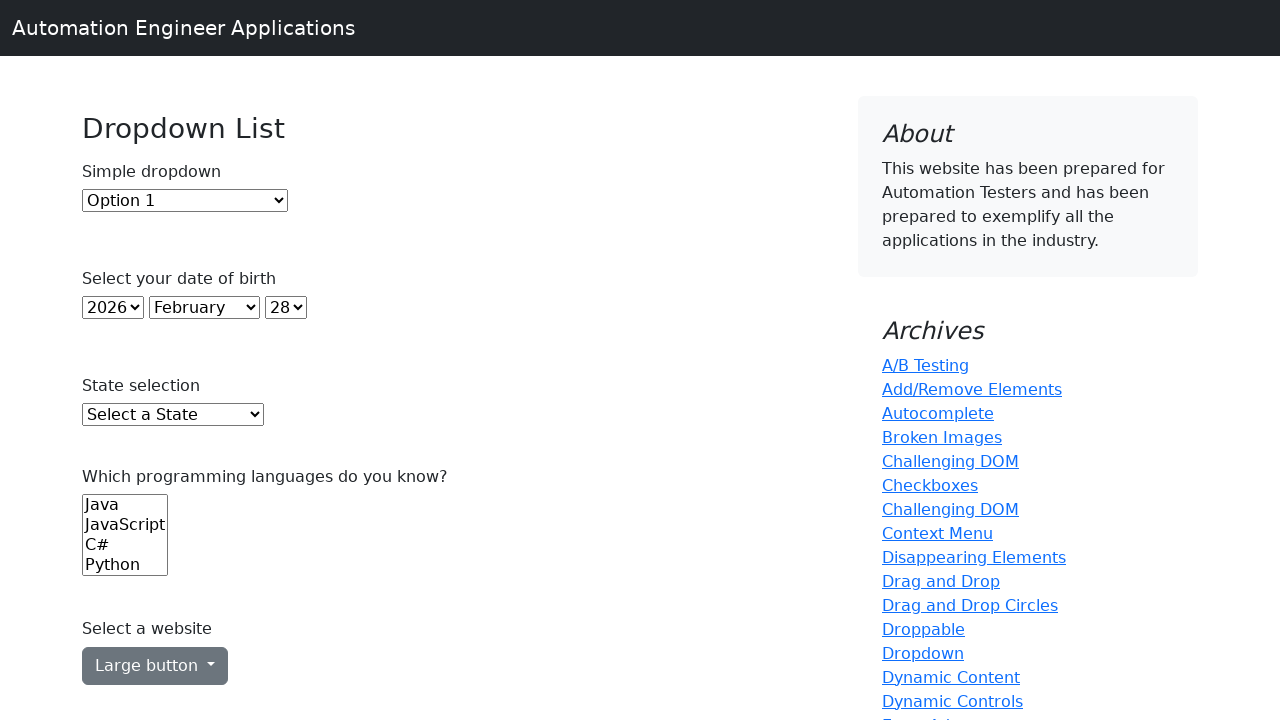